Tests JavaScript alert handling by clicking buttons that trigger JS alerts and JS confirm dialogs, accepting them, and verifying the result message is displayed.

Starting URL: https://the-internet.herokuapp.com/javascript_alerts

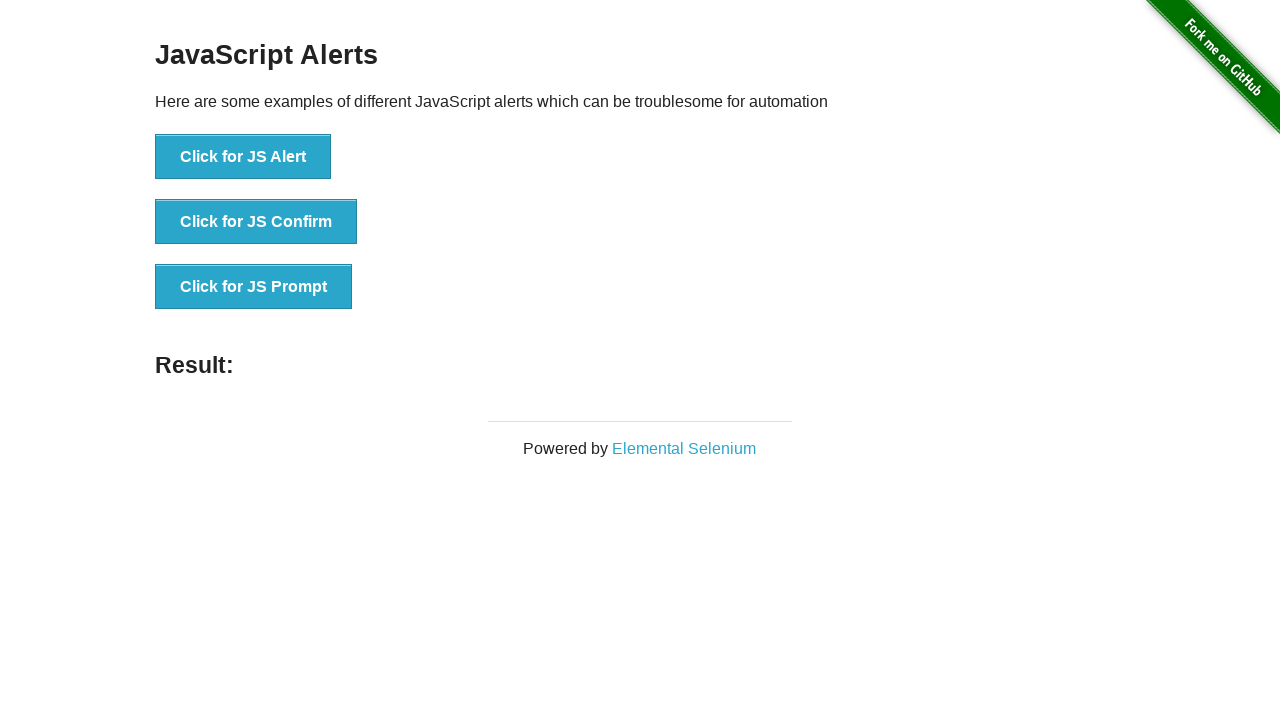

Set up dialog handler to accept all alerts and confirm dialogs
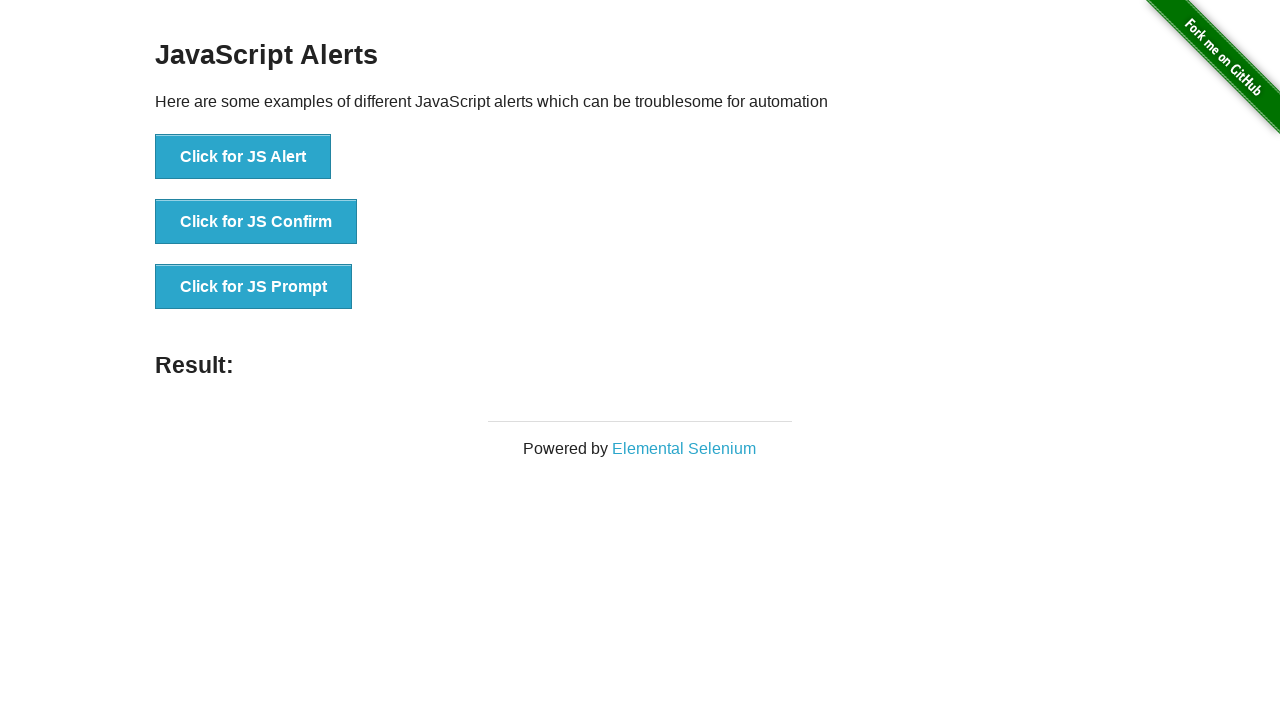

Clicked button to trigger JavaScript alert at (243, 157) on xpath=//button[text()='Click for JS Alert']
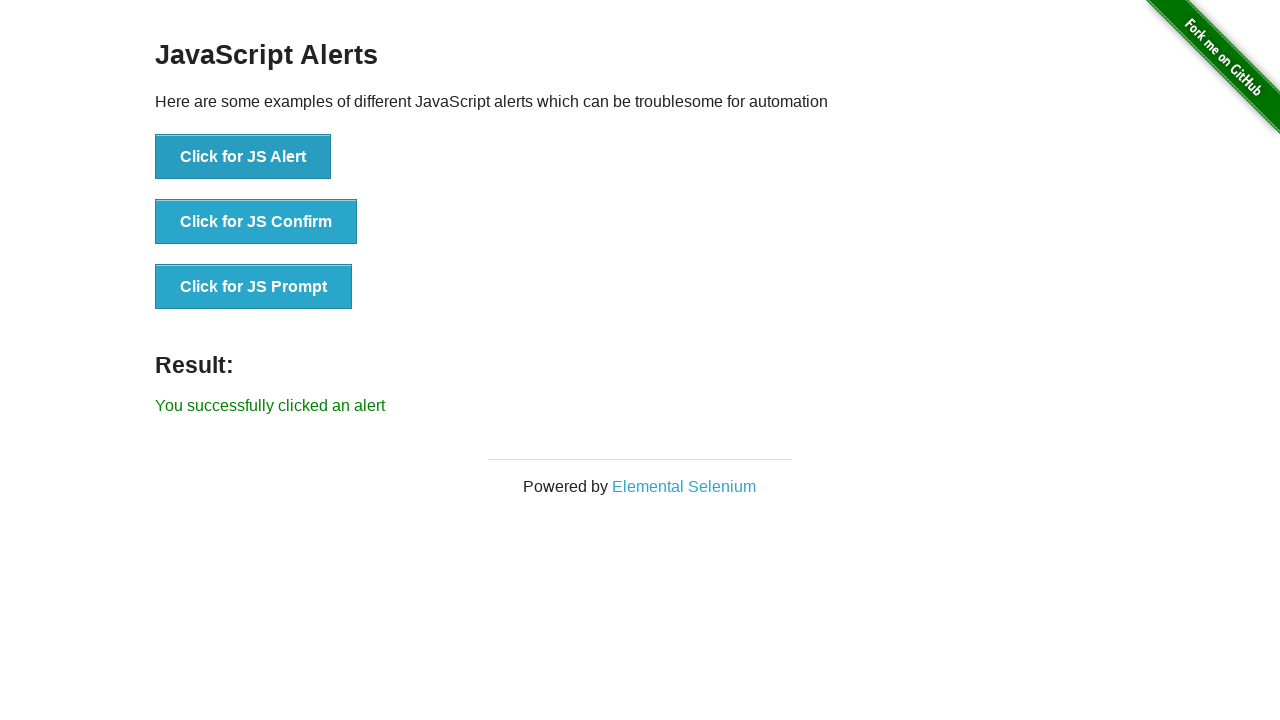

Result message element loaded after accepting alert
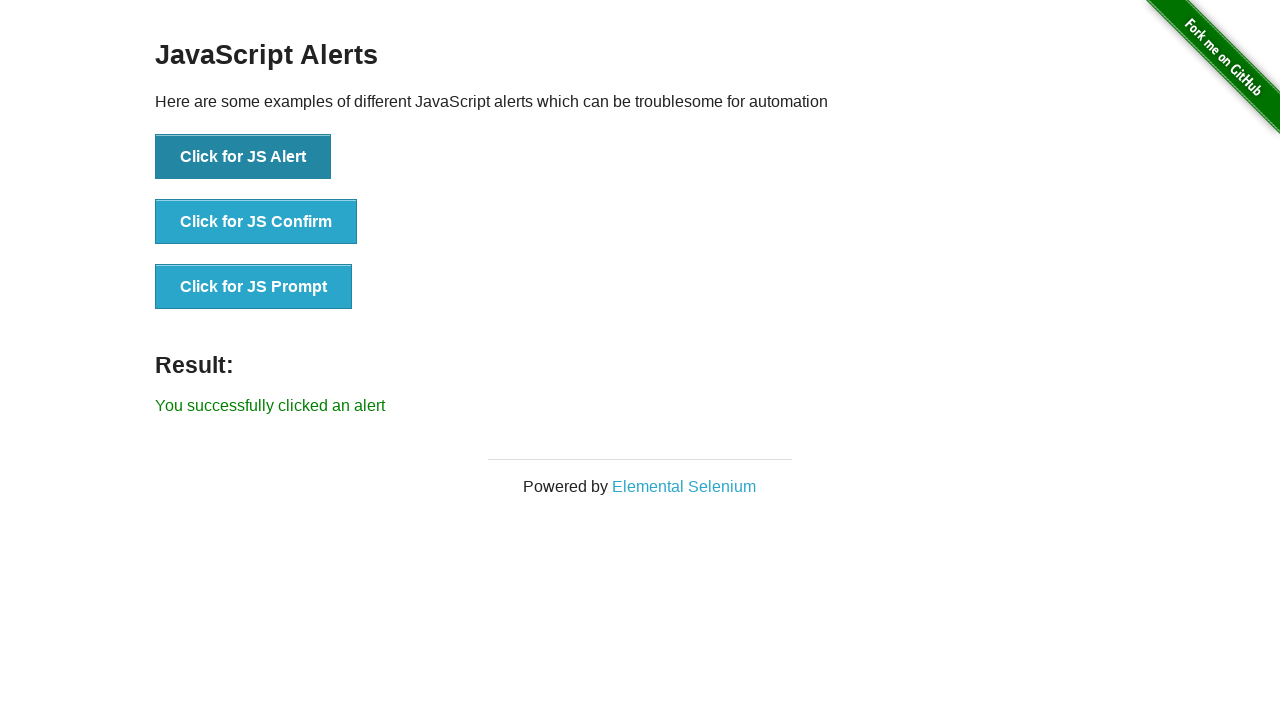

Retrieved result text: You successfully clicked an alert
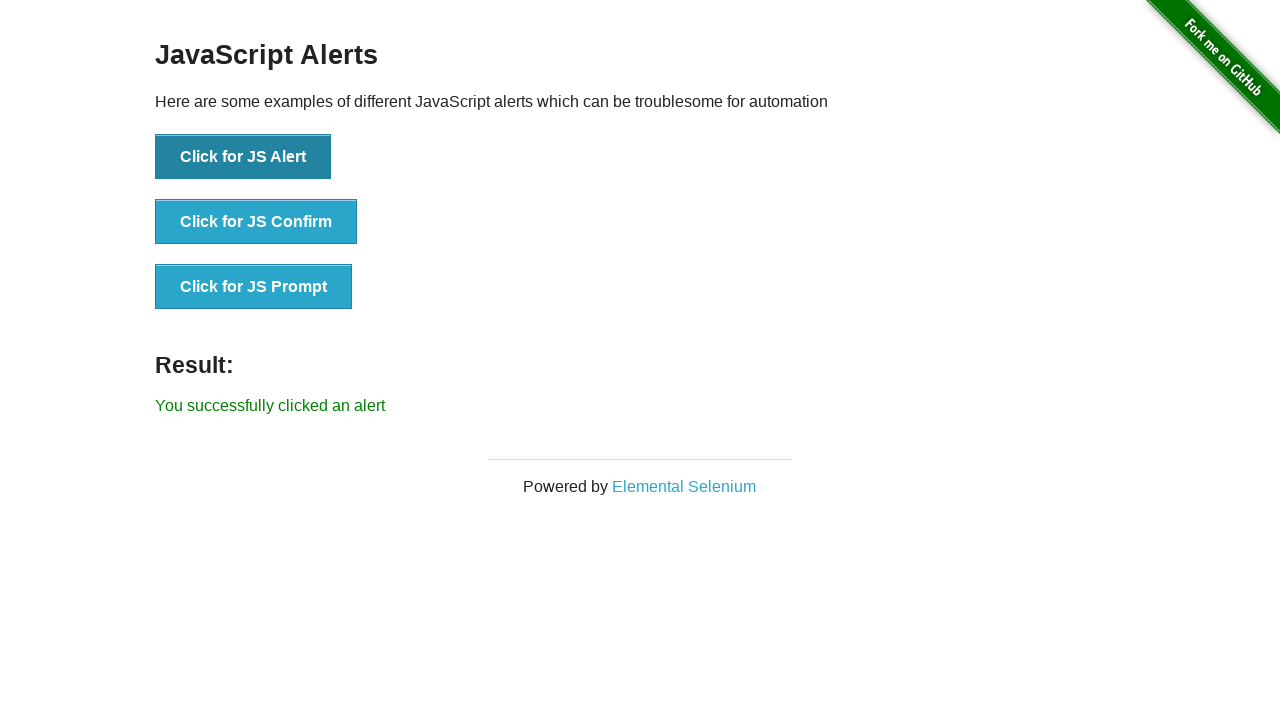

Clicked button to trigger JavaScript confirm dialog at (256, 222) on xpath=//button[@onclick='jsConfirm()']
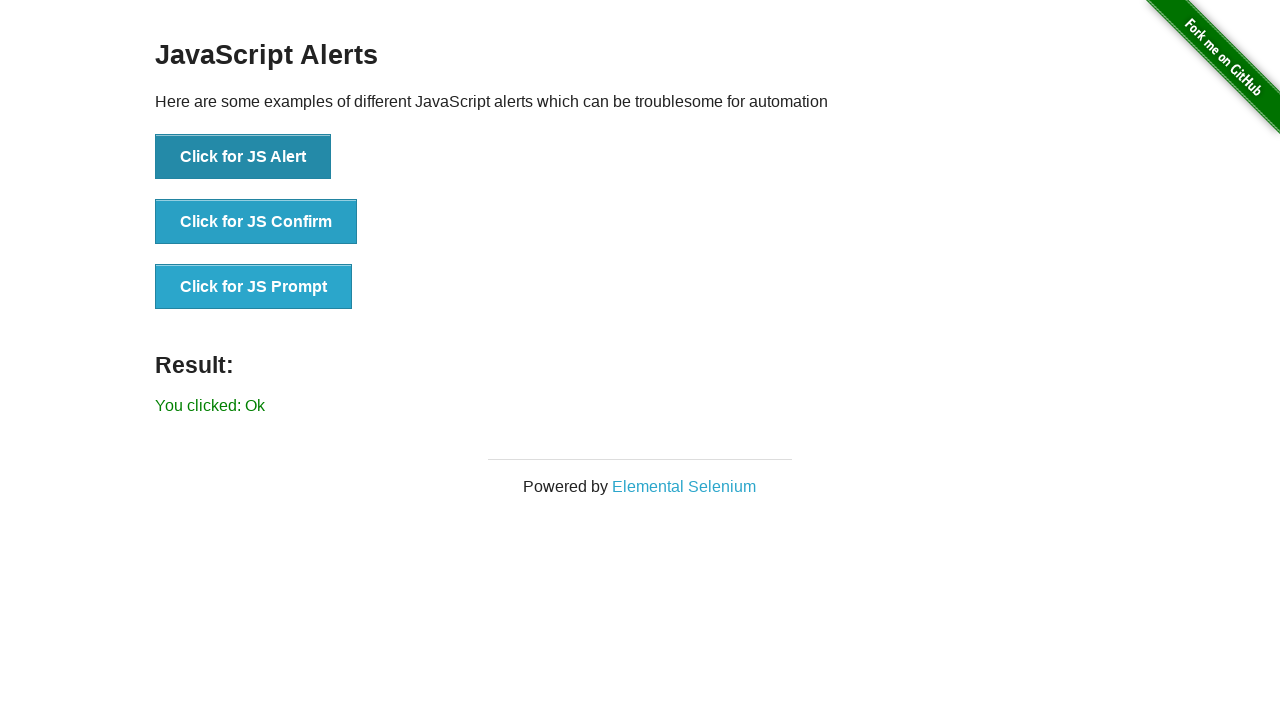

Result message element updated after accepting confirm dialog
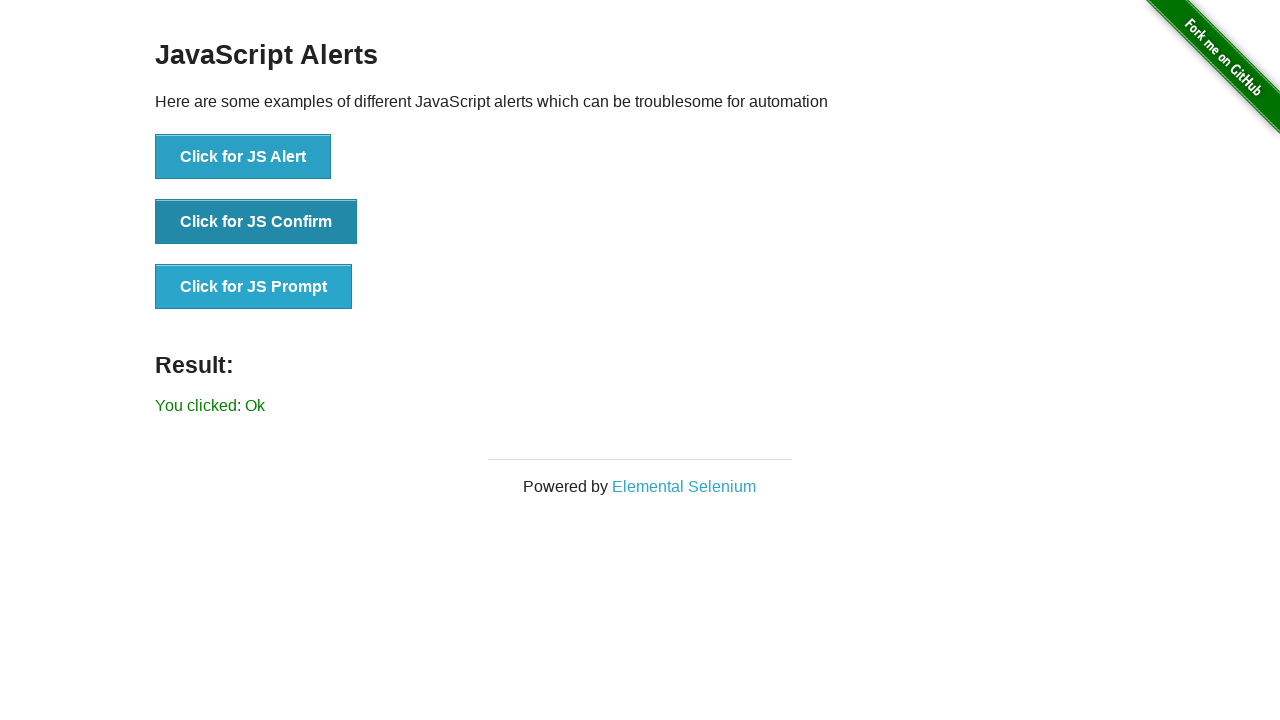

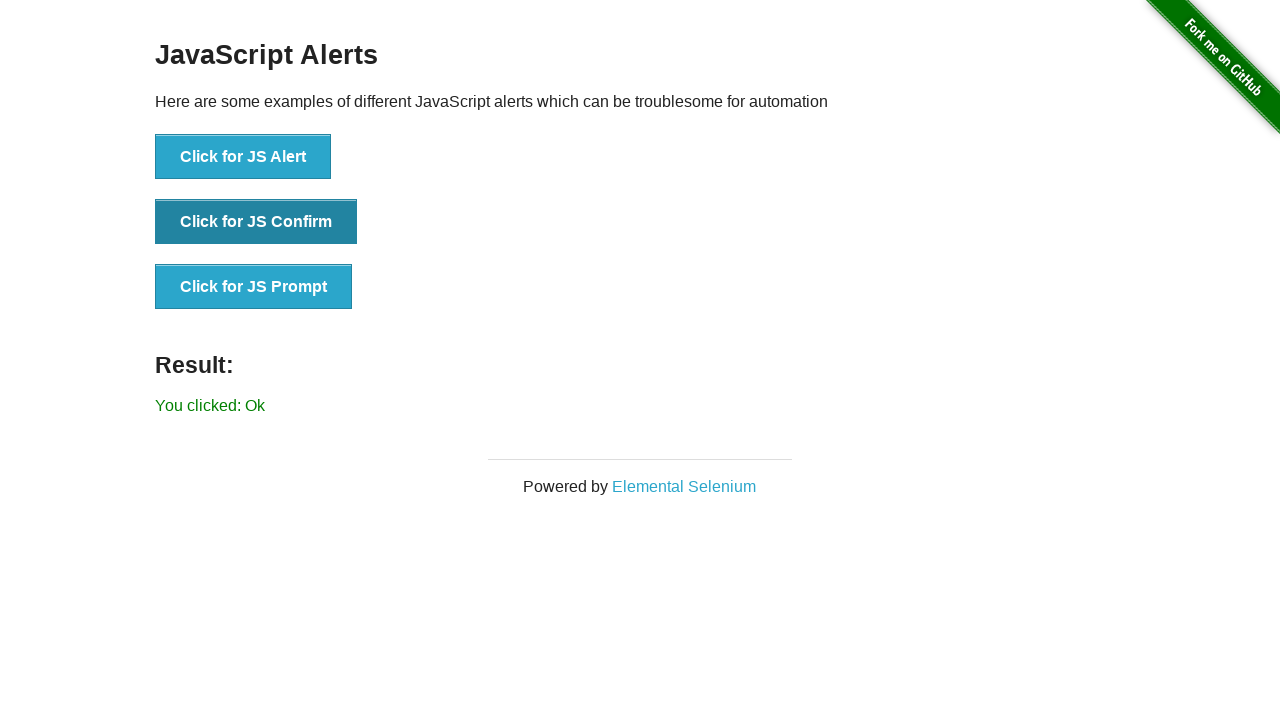